Tests finding a link by its calculated text value, clicking it to navigate to a form, then filling out personal information fields (first name, last name, city, country) and submitting the form.

Starting URL: http://suninjuly.github.io/find_link_text

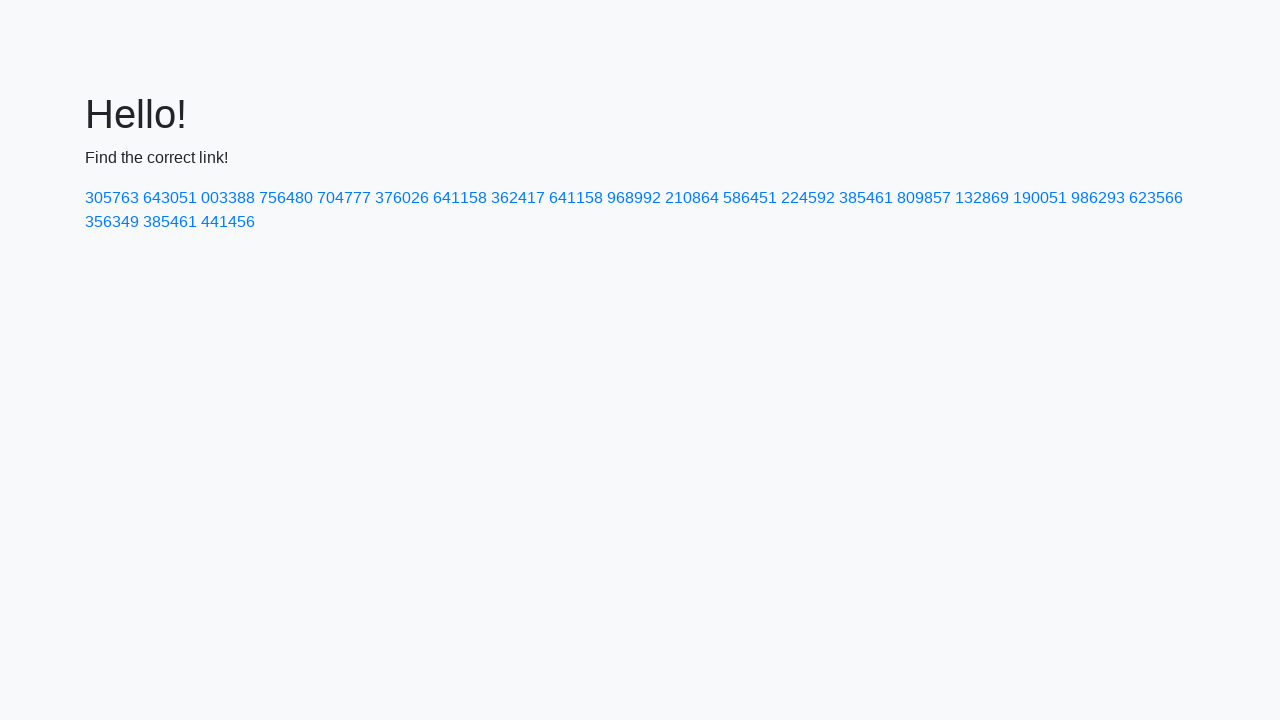

Clicked link with calculated text value '224592' at (808, 198) on text=224592
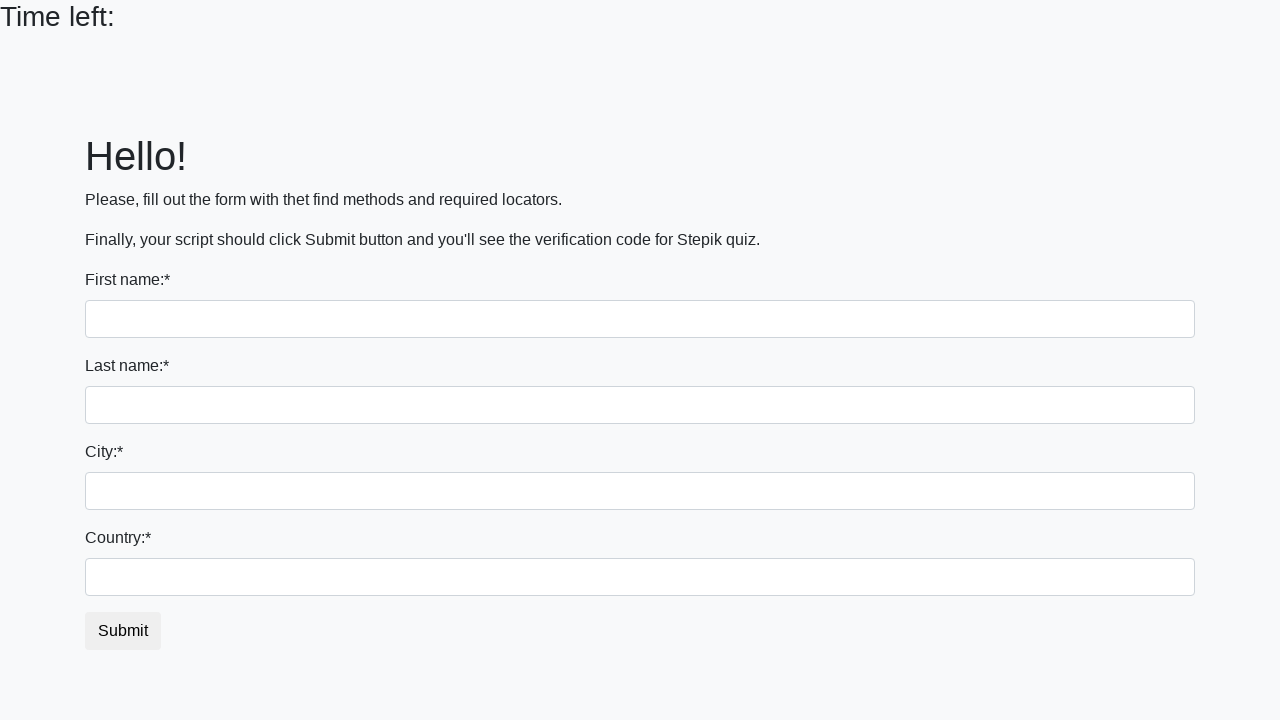

Filled first name field with 'Ivan' on input
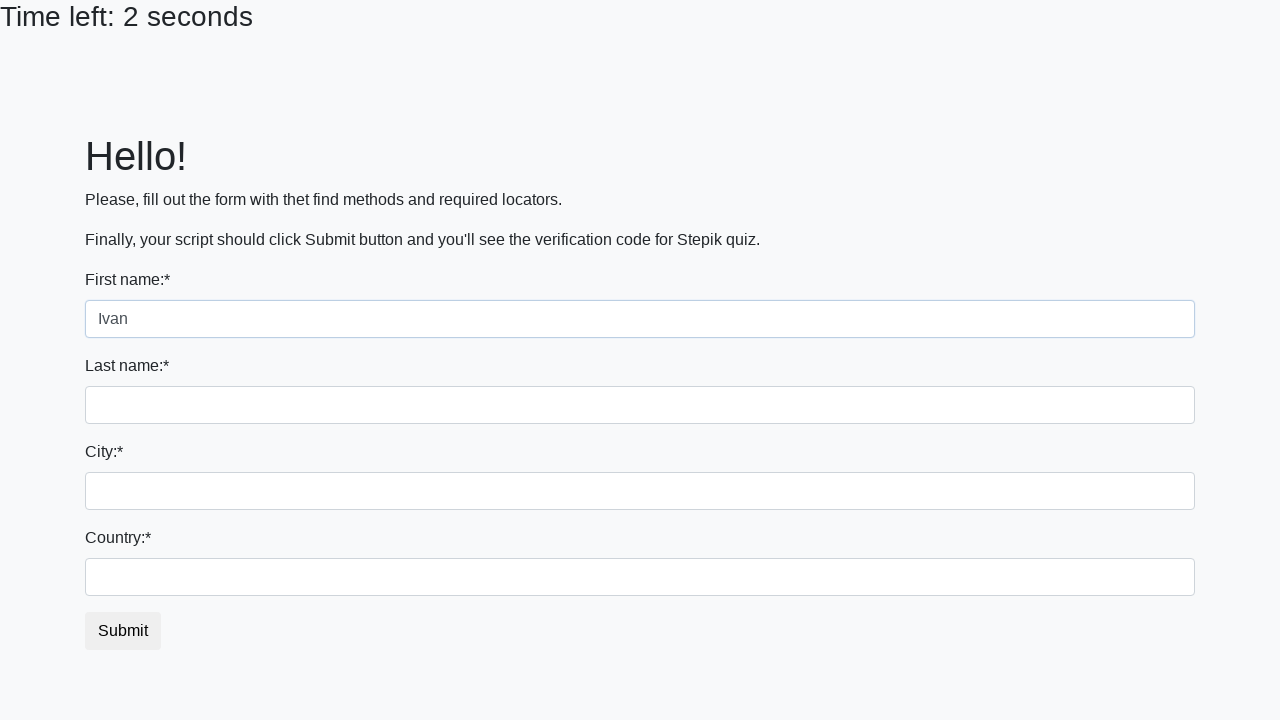

Filled last name field with 'Petrov' on input[name='last_name']
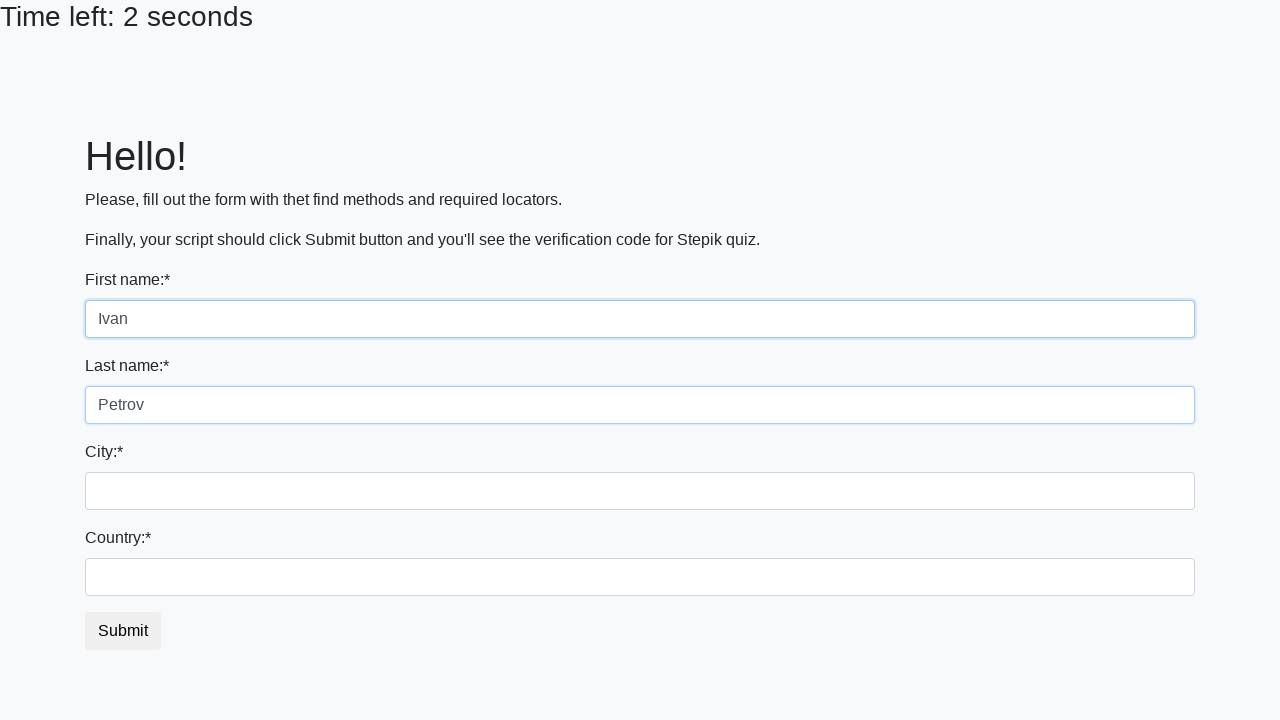

Filled city field with 'Smolensk' on .form-control.city
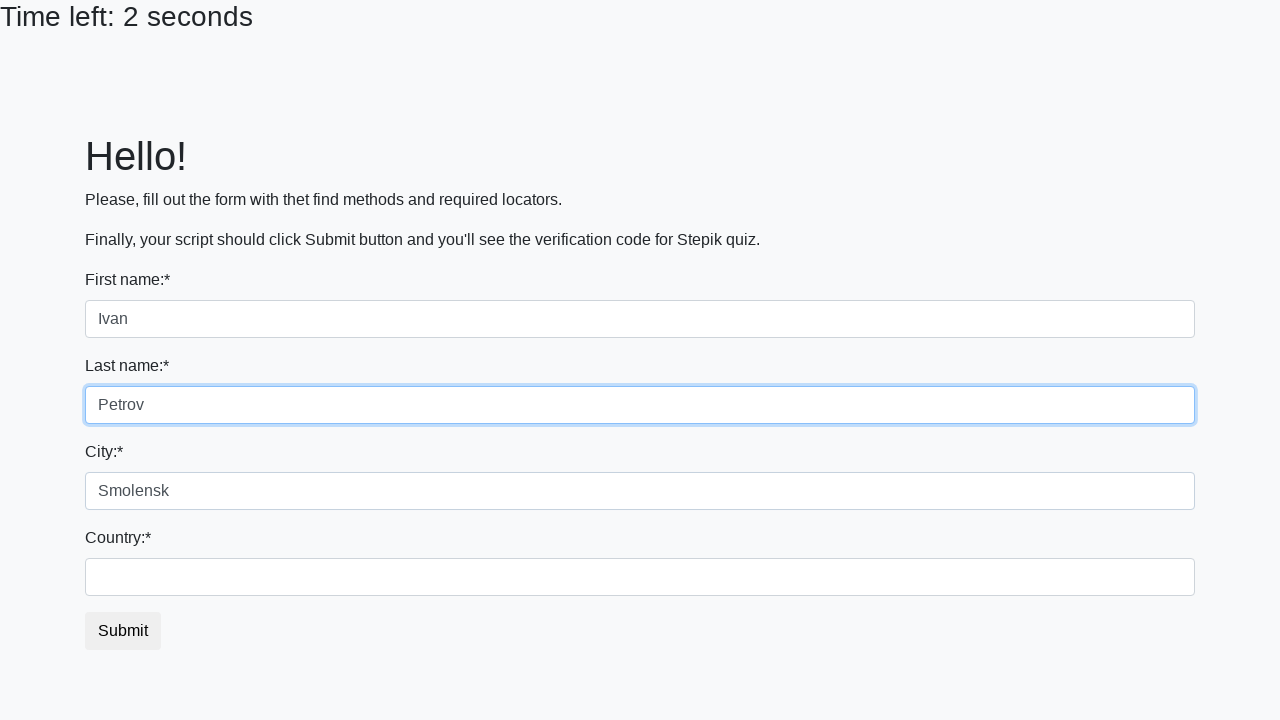

Filled country field with 'Russia' on #country
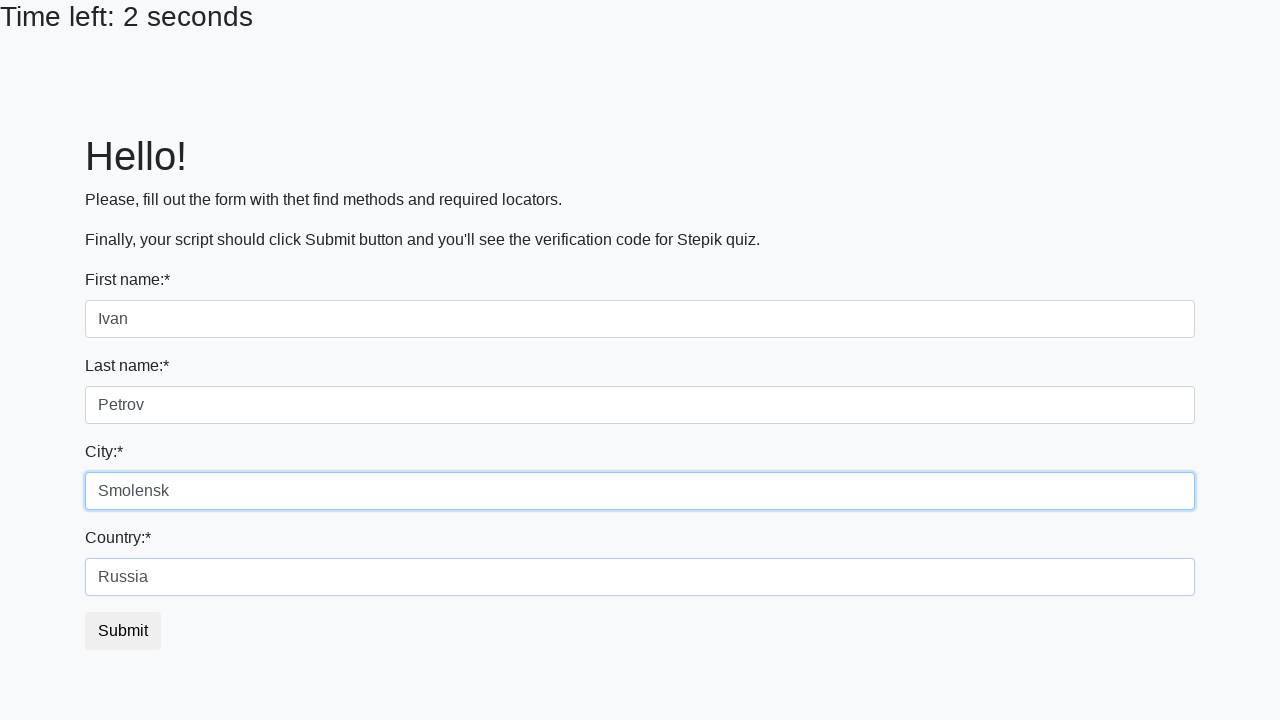

Clicked submit button to submit the form at (123, 631) on button.btn
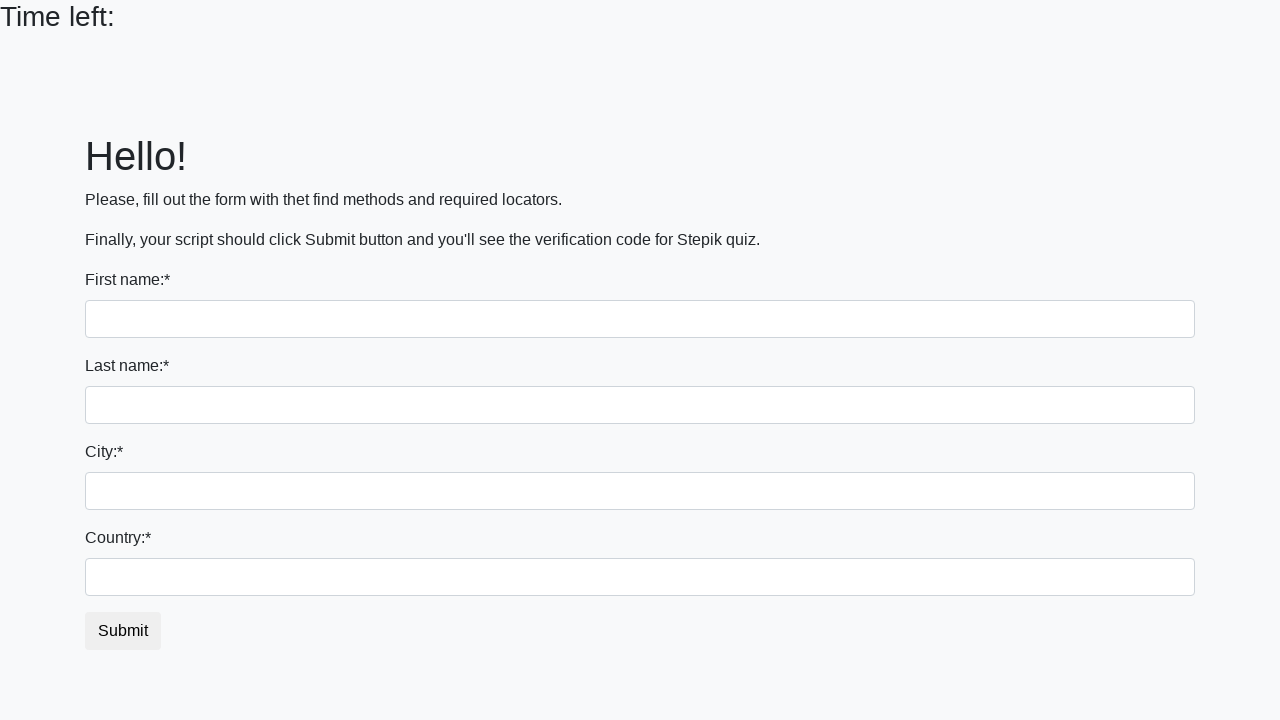

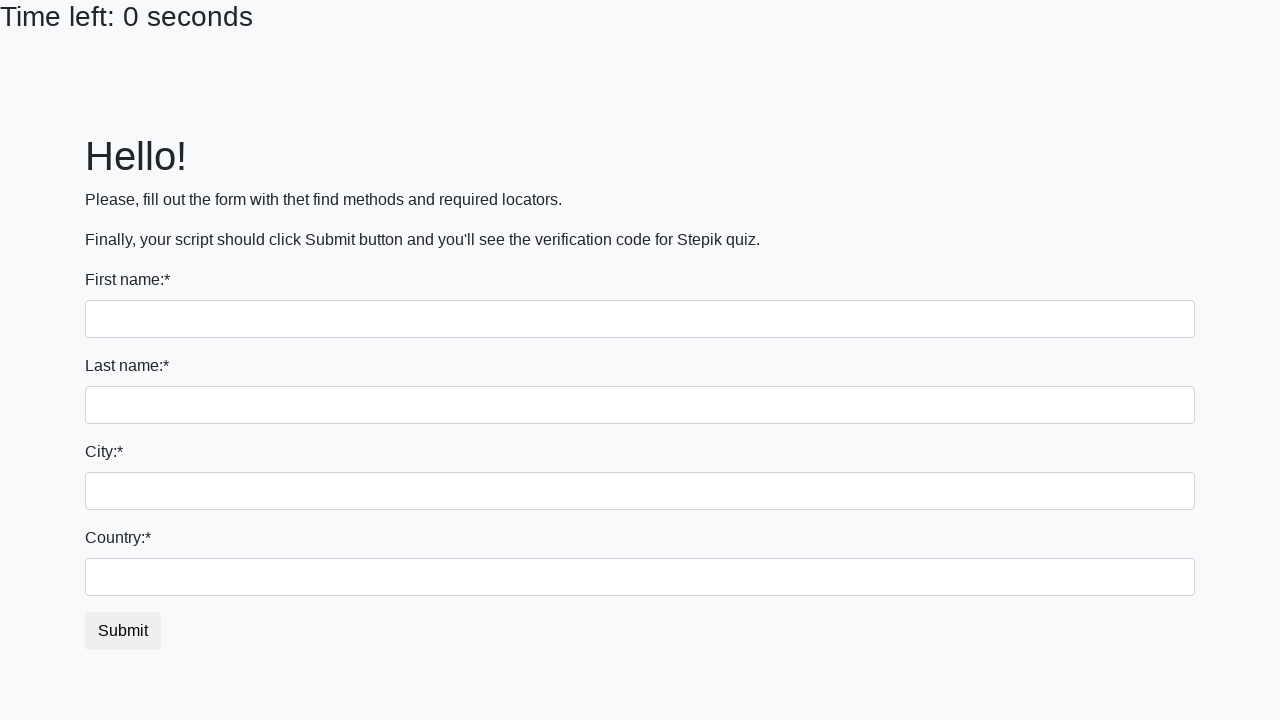